Tests dropdown select functionality by selecting options using different methods

Starting URL: https://bonigarcia.dev/selenium-webdriver-java/web-form.html

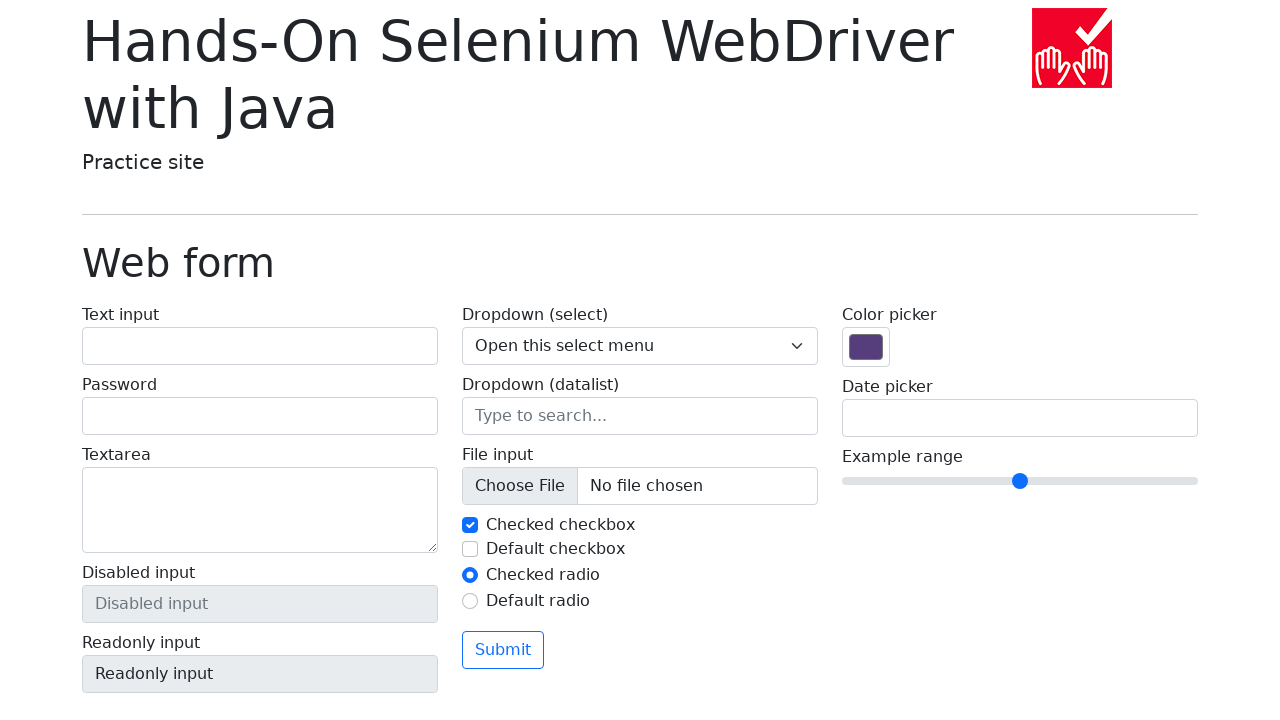

Selected first option in dropdown by index on select[name='my-select']
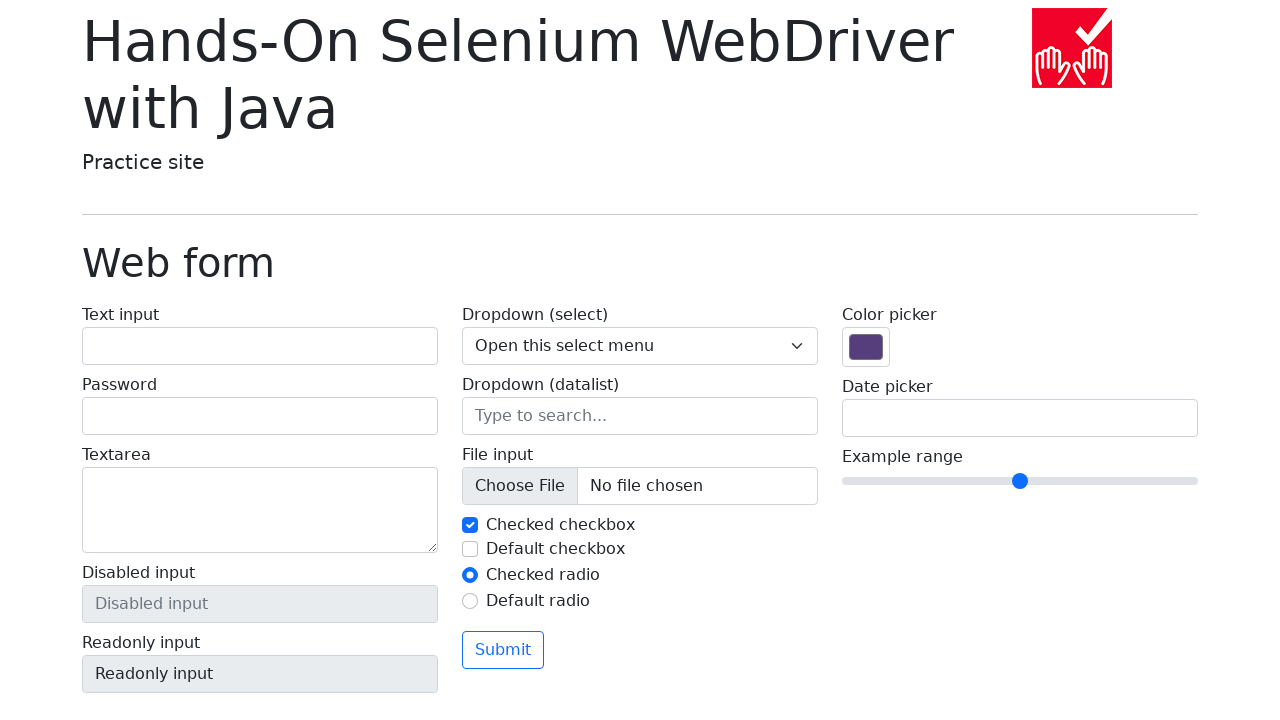

Verified first option text is 'Open this select menu'
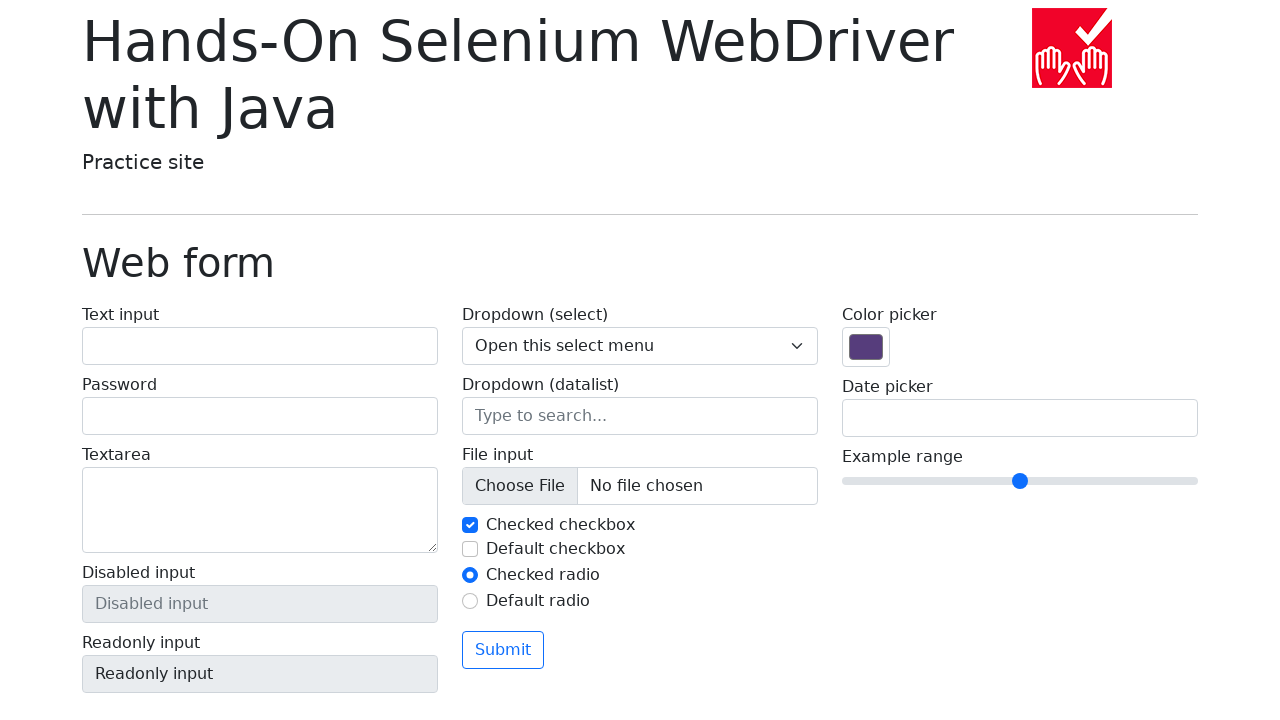

Selected dropdown option by value '2' on select[name='my-select']
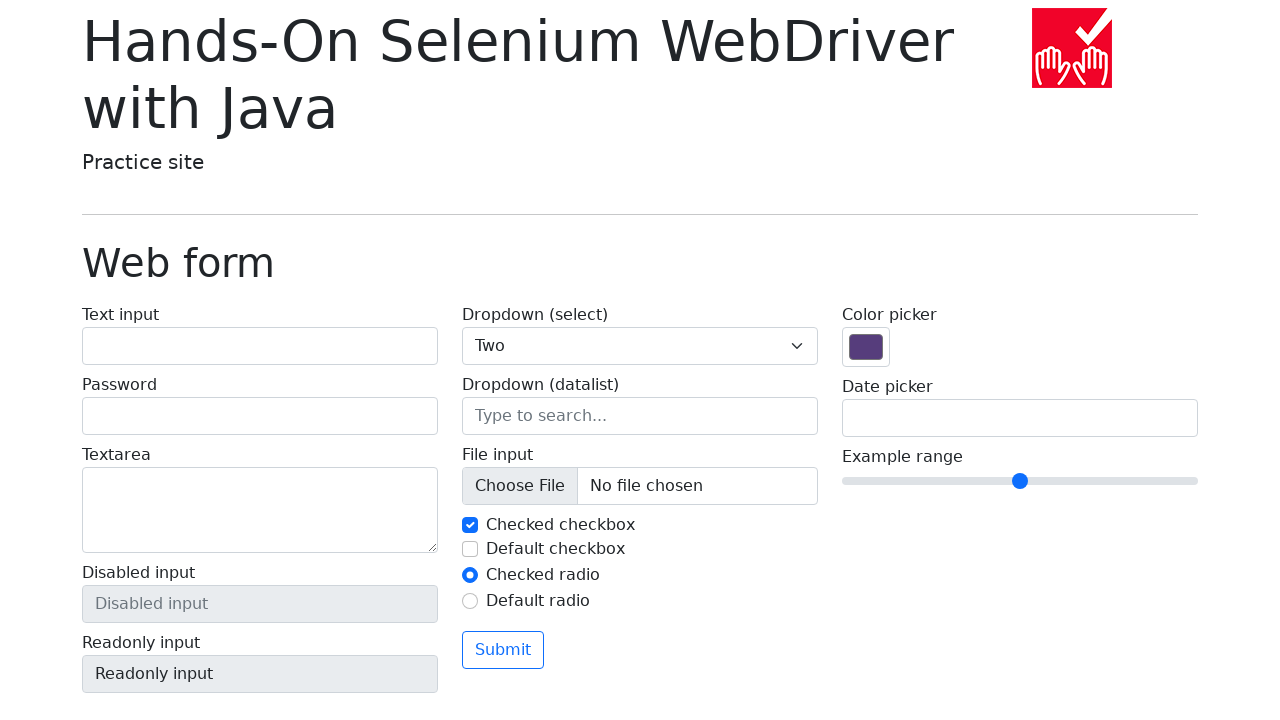

Verified selected option text is 'Two'
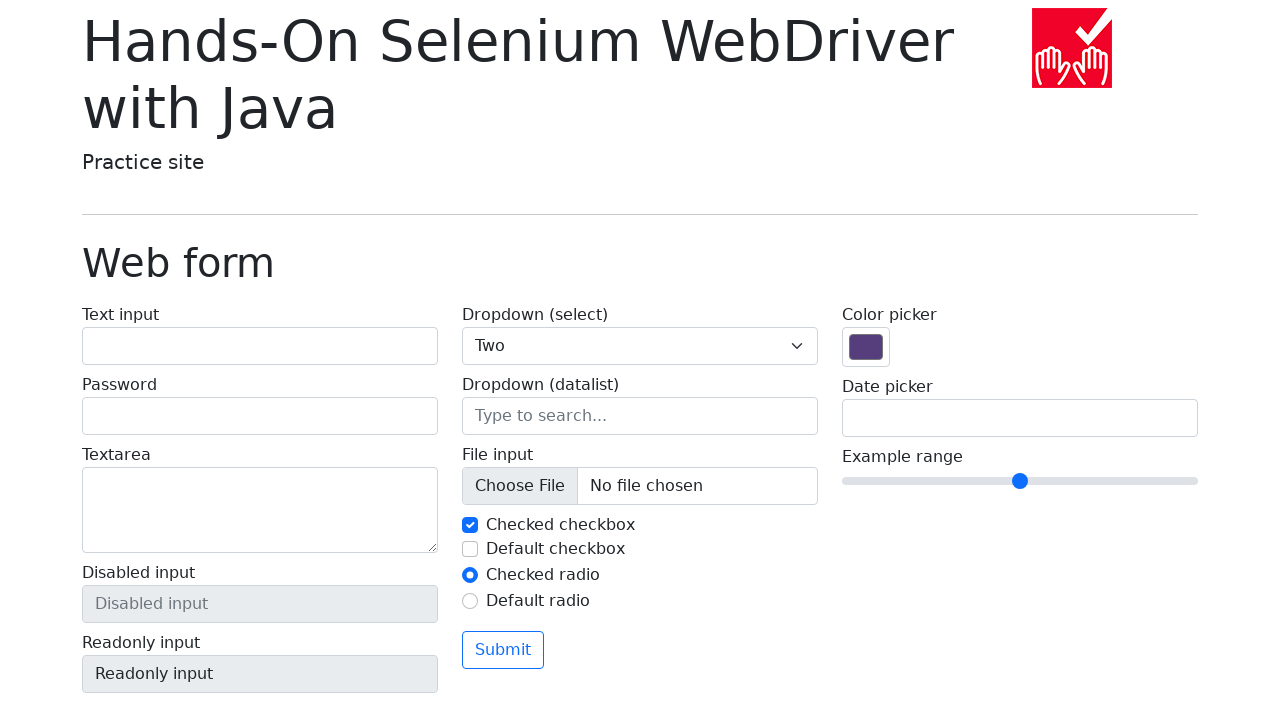

Selected dropdown option by visible text 'Three' on select[name='my-select']
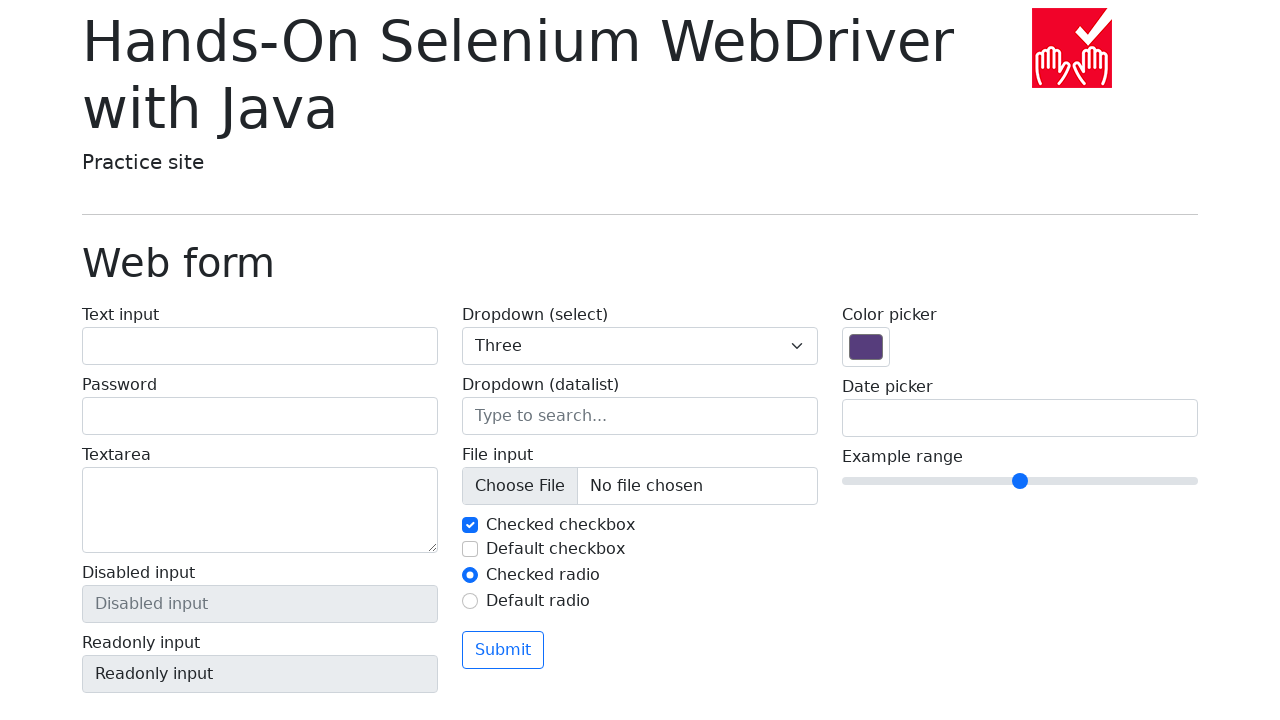

Verified selected option text is 'Three'
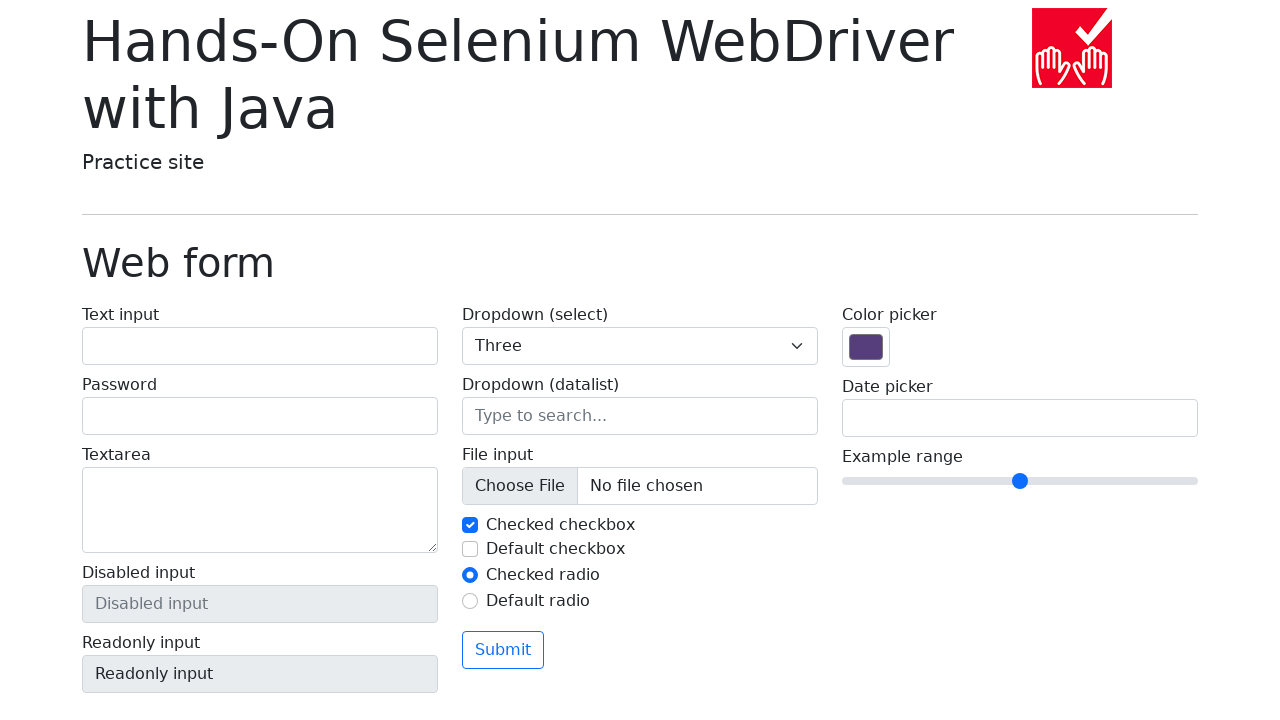

Verified dropdown contains exactly 4 options
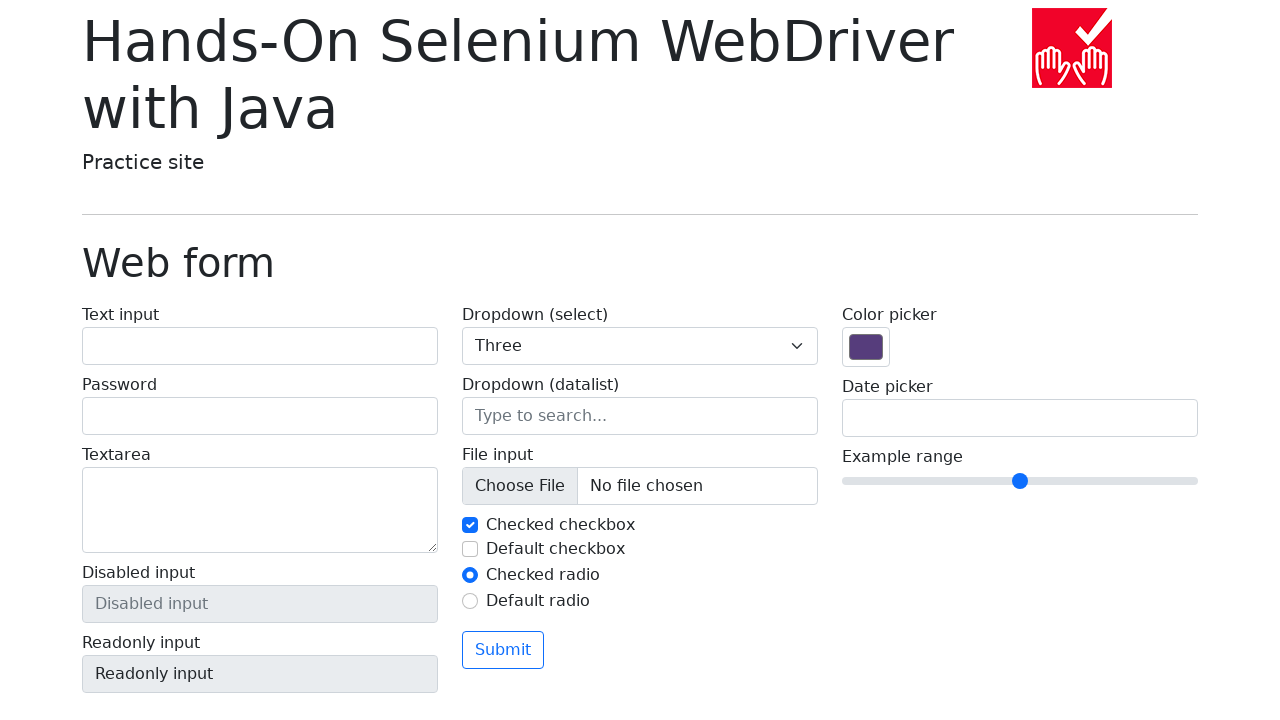

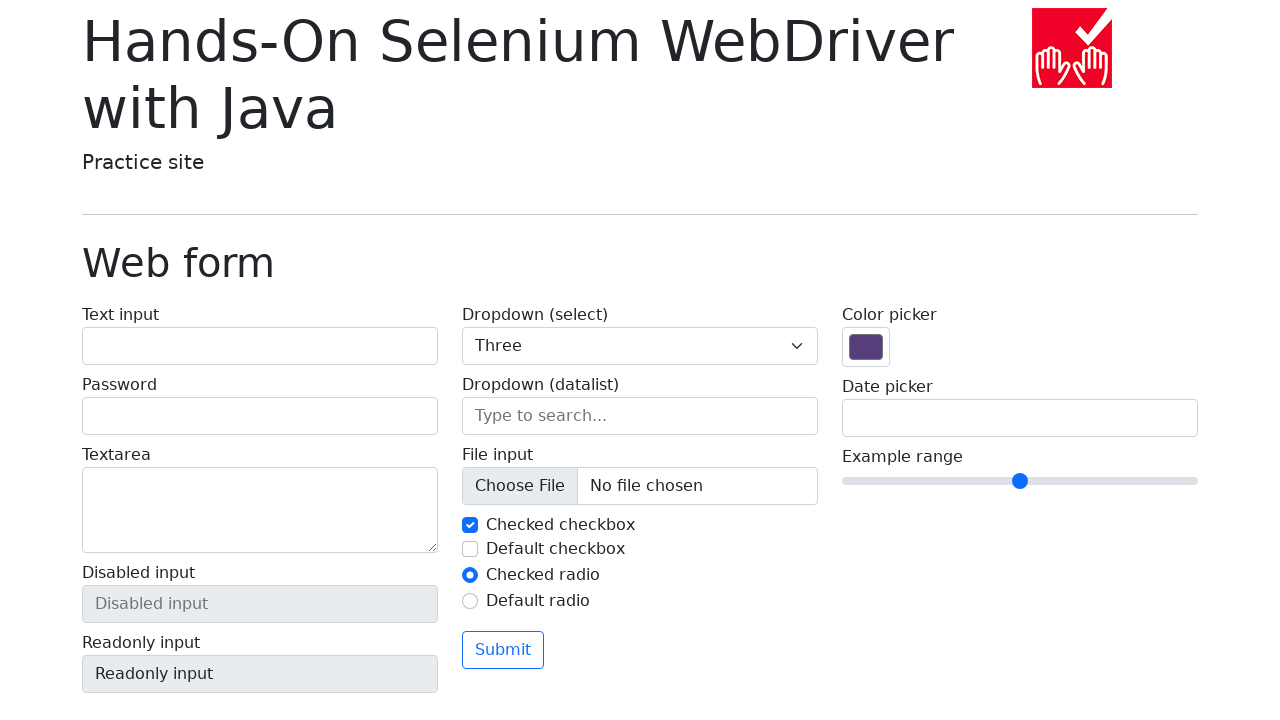